Tests pagination functionality on an e-commerce product listing page by clicking the next page button twice and verifying navigation to subsequent pages.

Starting URL: https://www.oasis.co.kr/product/list?categoryId=25

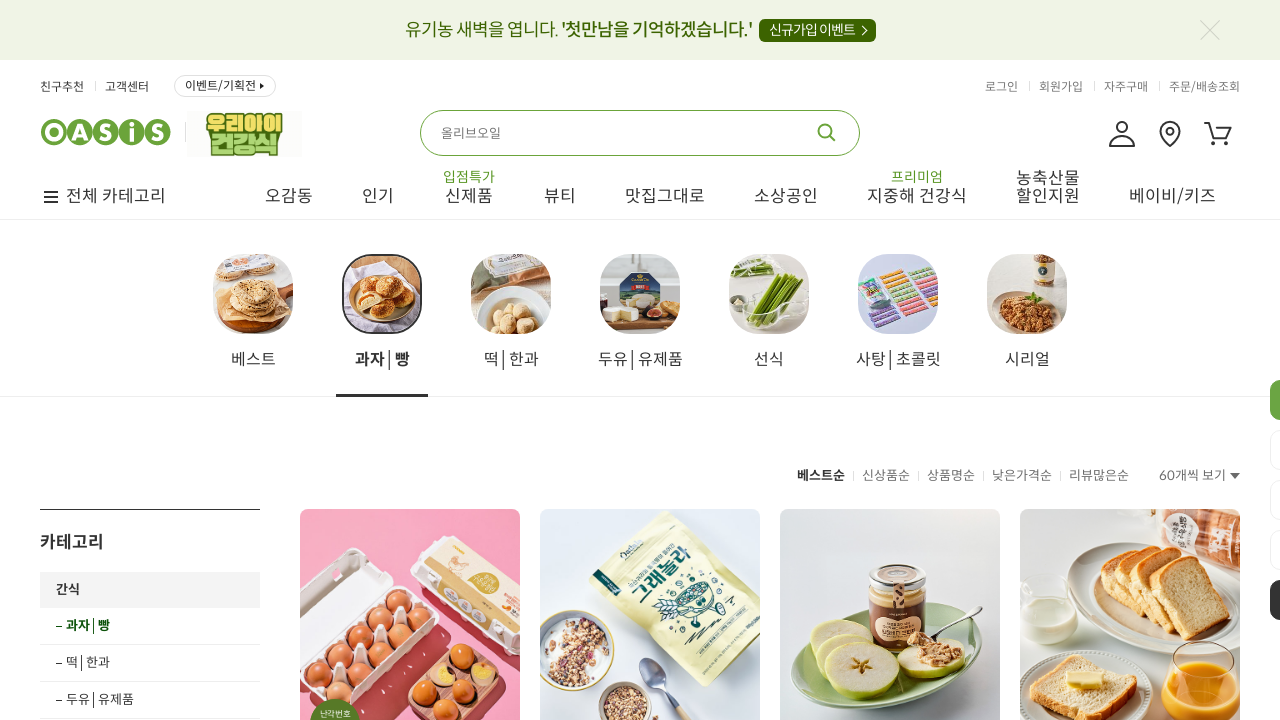

Clicked next page button to navigate to page 2 at (560, 360) on xpath=//*[@id='sec_product_list']/div[4]/div[3]/a[@href = 'javascript:page(2);']
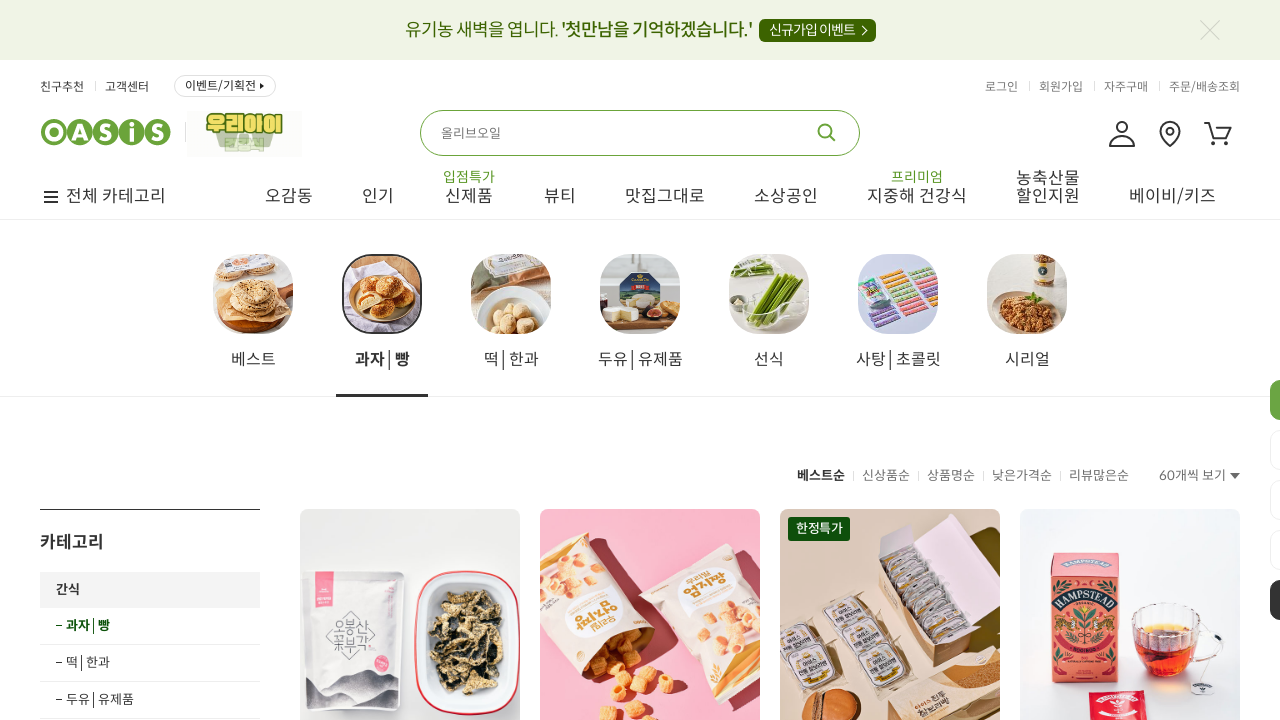

Page 2 loaded successfully, next page button appeared
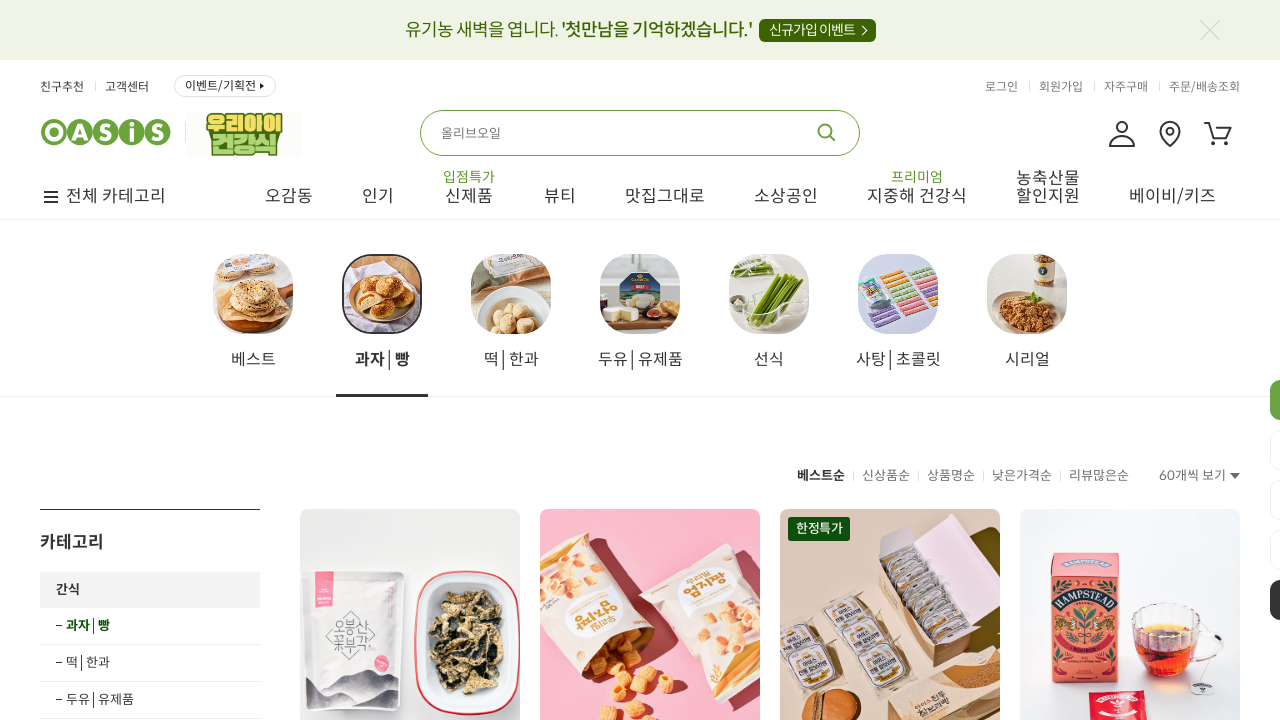

Verified URL contains page number 2
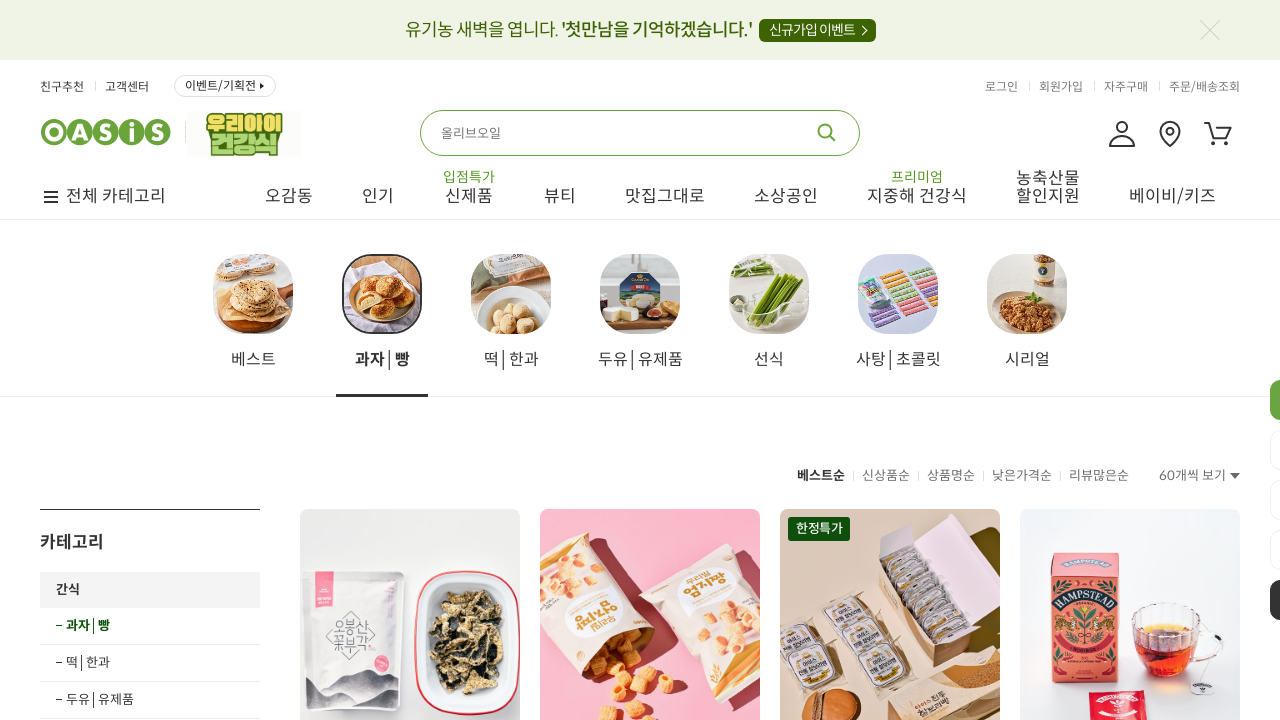

Clicked next page button to navigate to page 3 at (600, 360) on xpath=//*[@id='sec_product_list']/div[4]/div[3]/a[@href = 'javascript:page(3);']
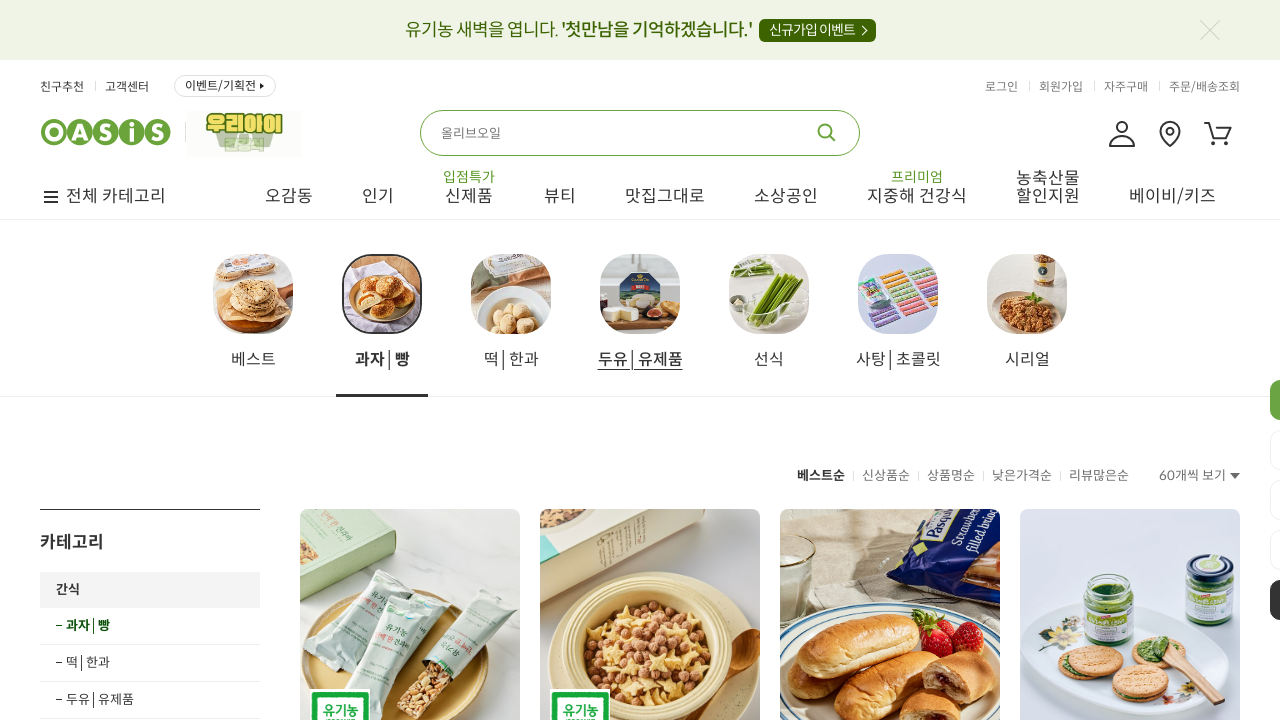

Page 3 loaded successfully, next page button appeared
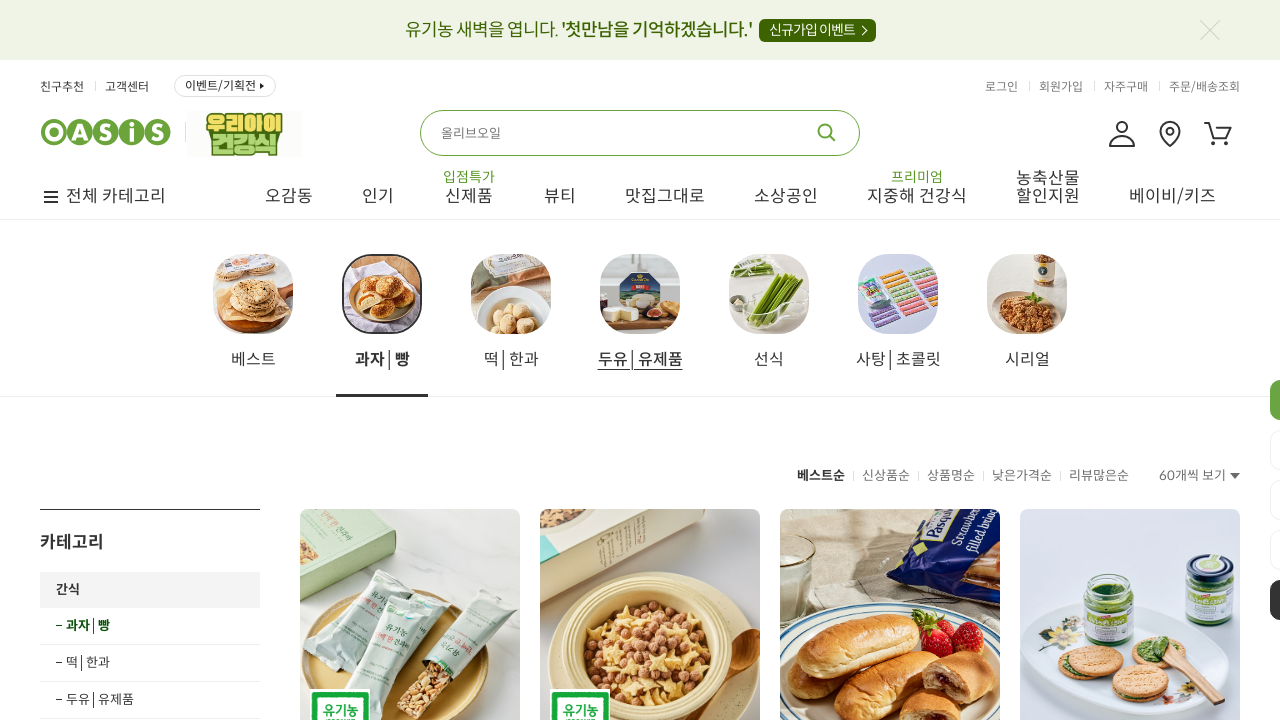

Verified URL contains page number 3
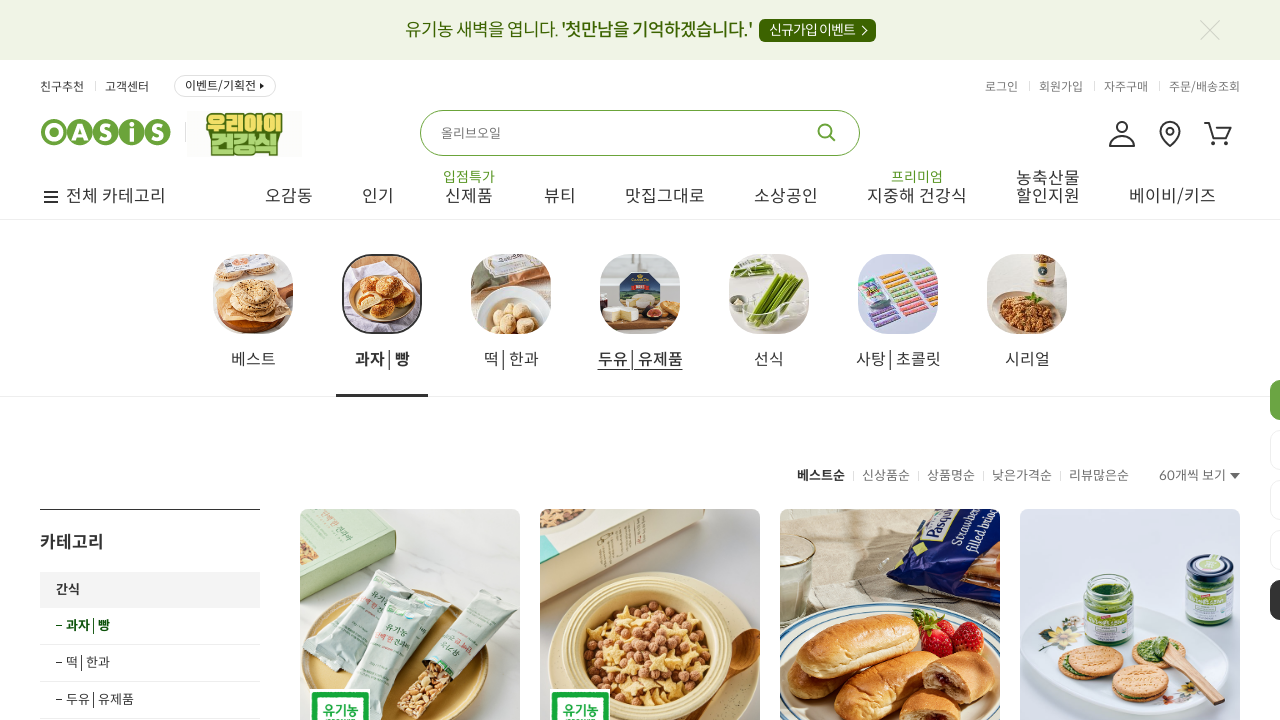

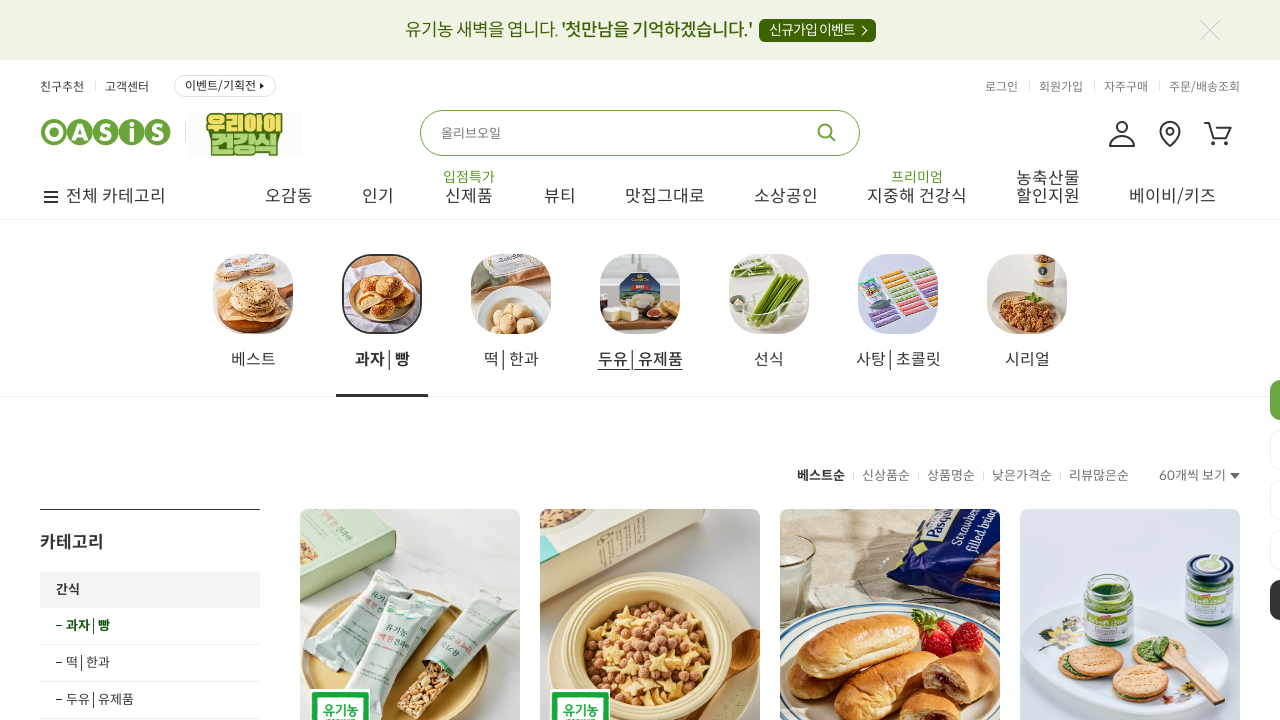